Tests adding a new customer to the bank system by filling out customer information form and submitting it

Starting URL: https://www.globalsqa.com/angularJs-protractor/BankingProject/#/

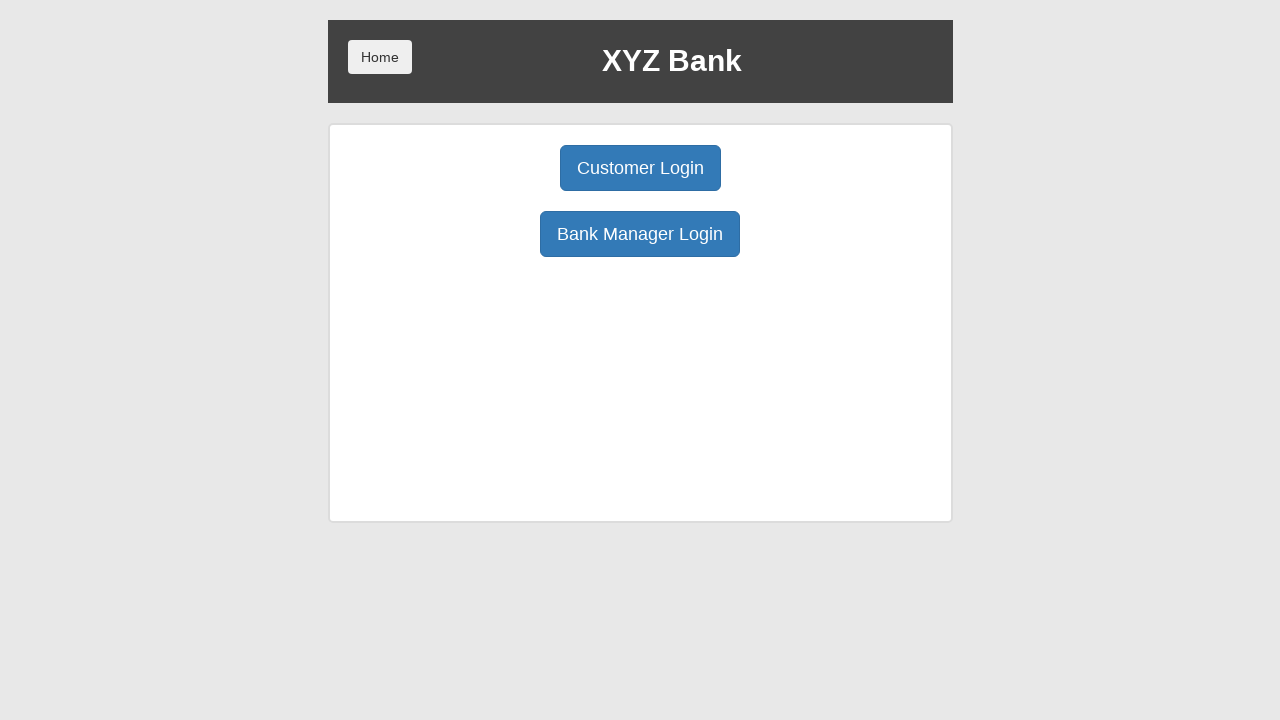

Clicked bank manager log in button at (640, 234) on button[ng-click='manager()']
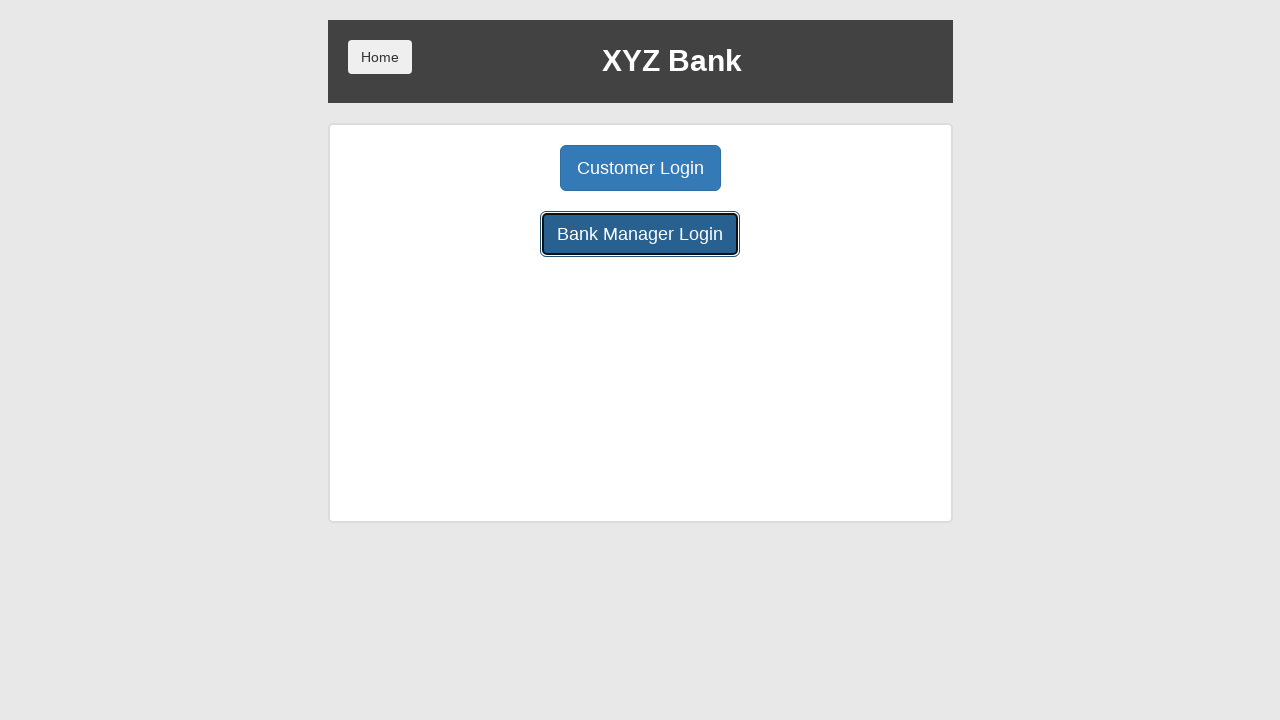

Clicked Add customer button at (502, 168) on button[ng-class='btnClass1']
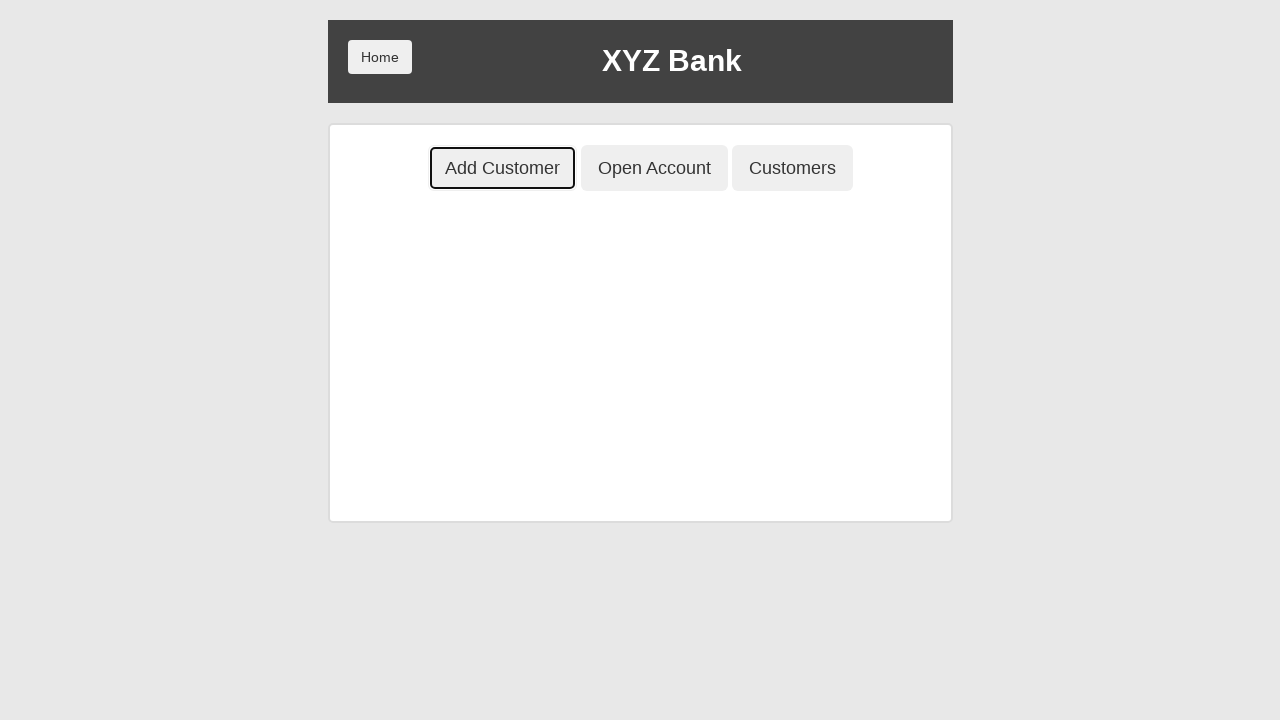

Filled first name field with 'Neva' on input[placeholder='First Name']
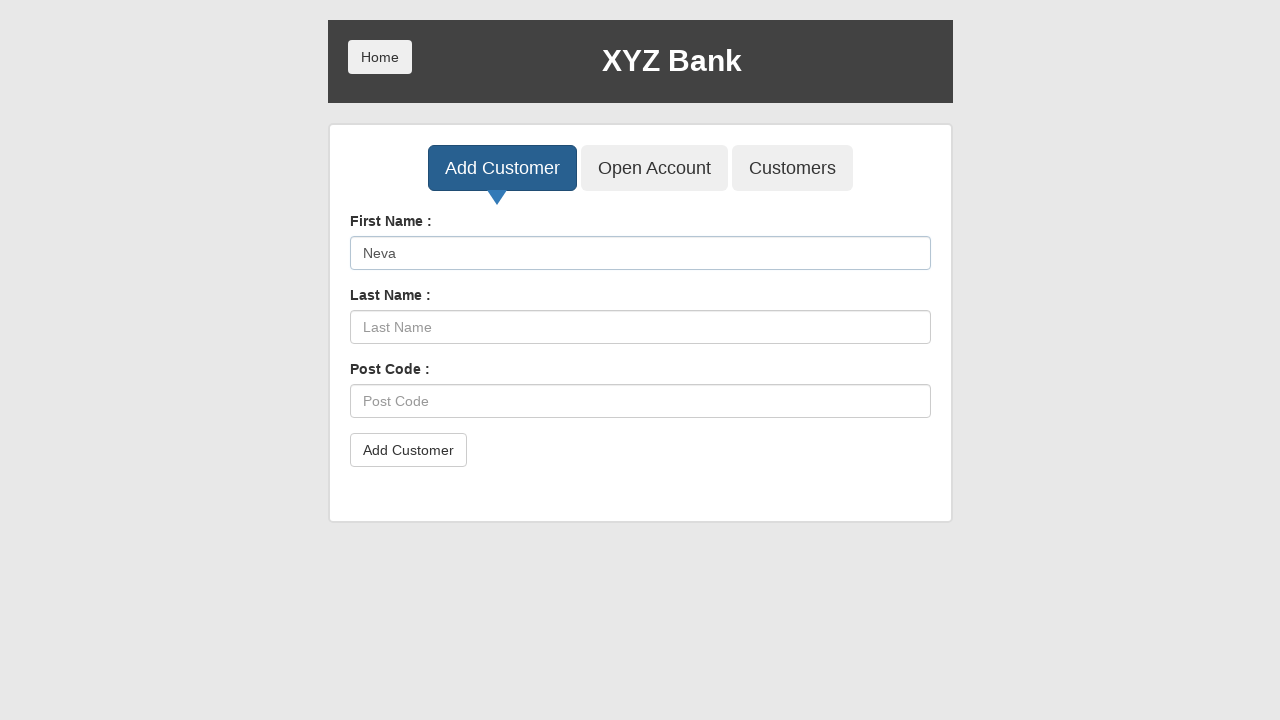

Filled last name field with 'Kayabasi' on input[placeholder='Last Name']
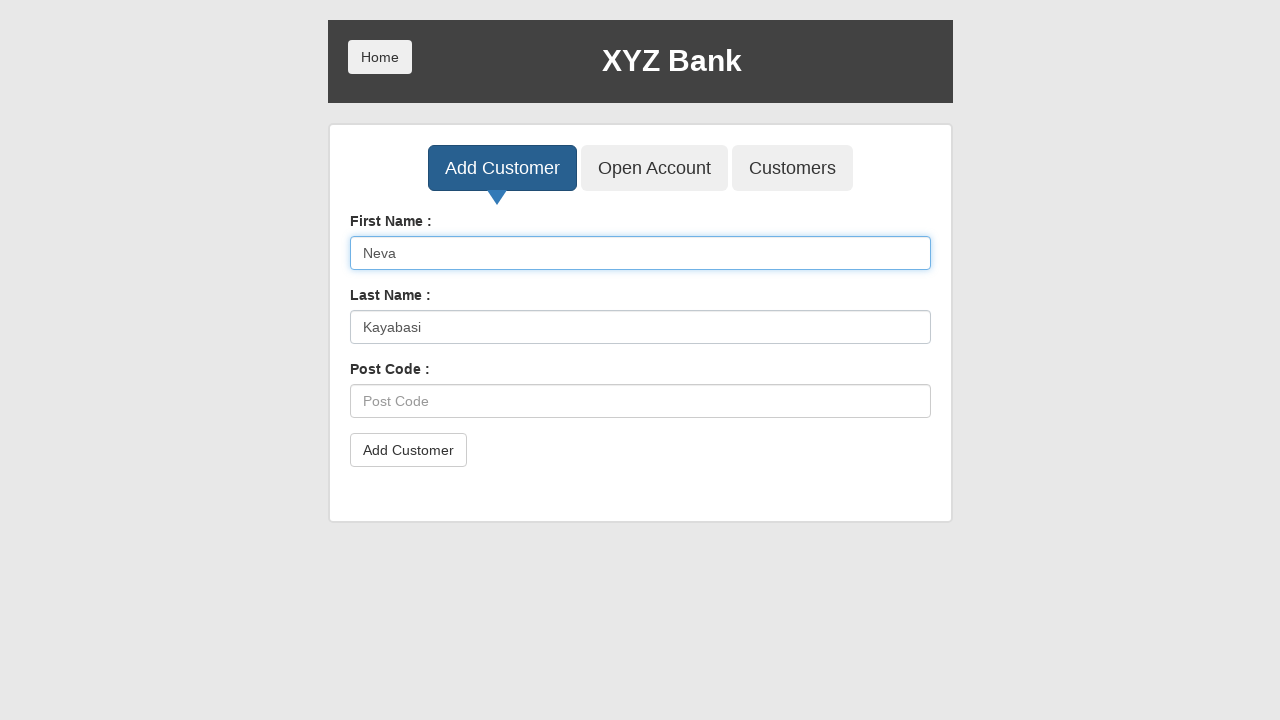

Filled post code field with '123456' on input[placeholder='Post Code']
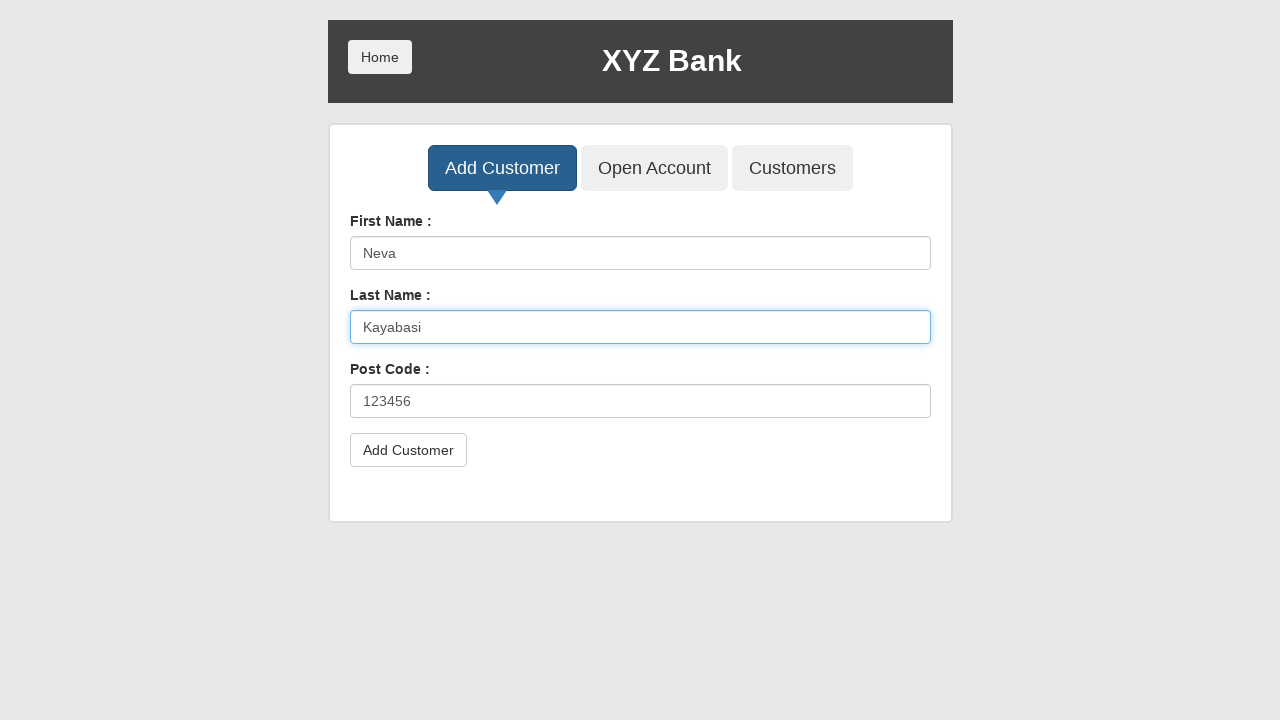

Clicked submit button to add new customer at (408, 450) on button[type='submit']
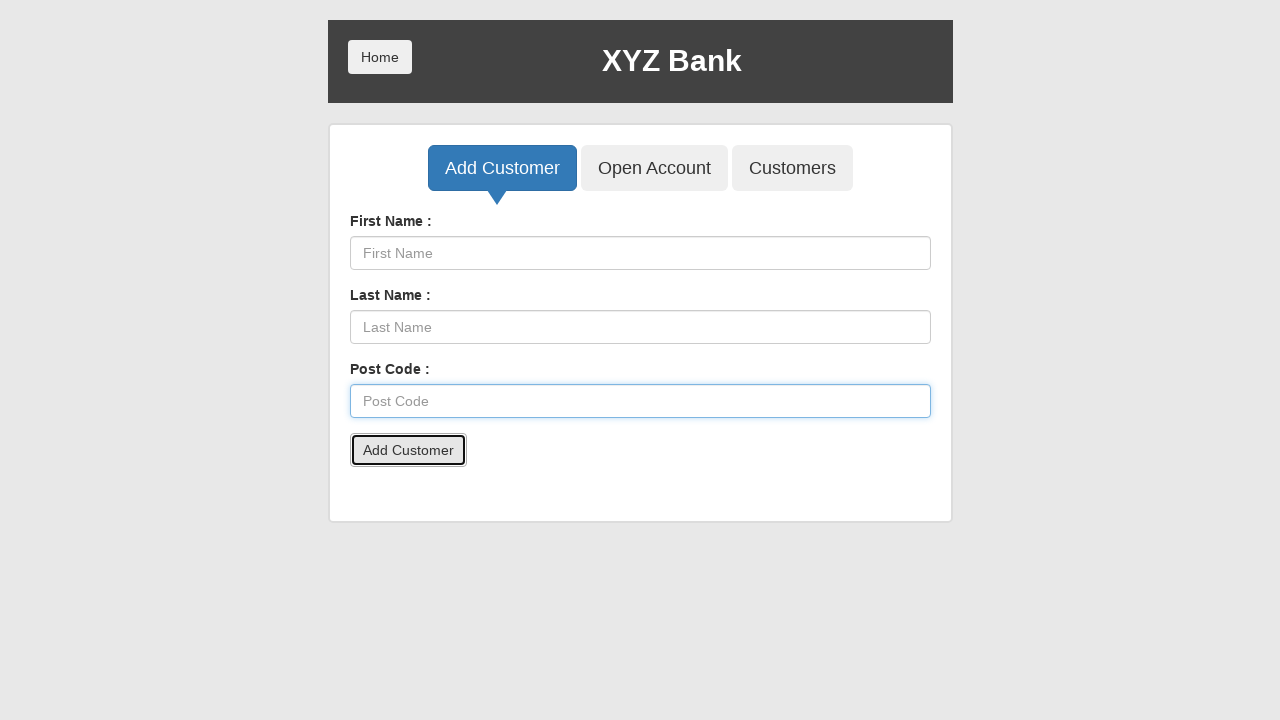

Handled and accepted alert dialog
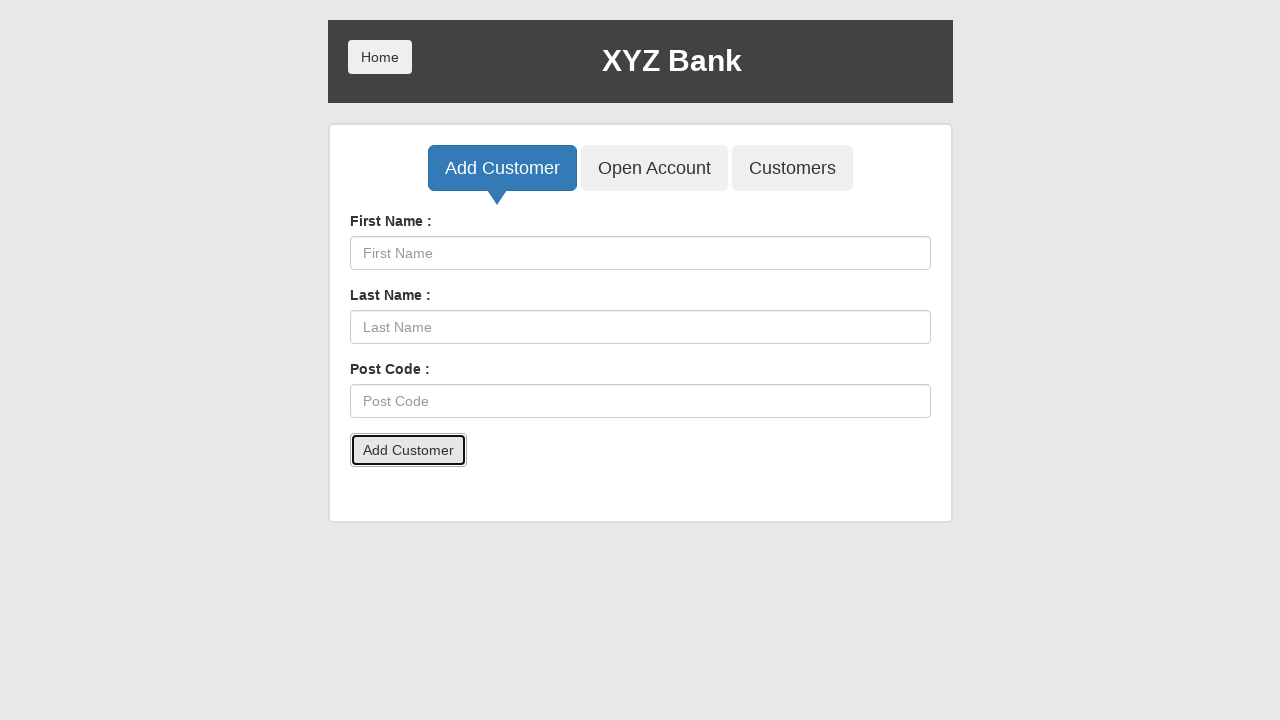

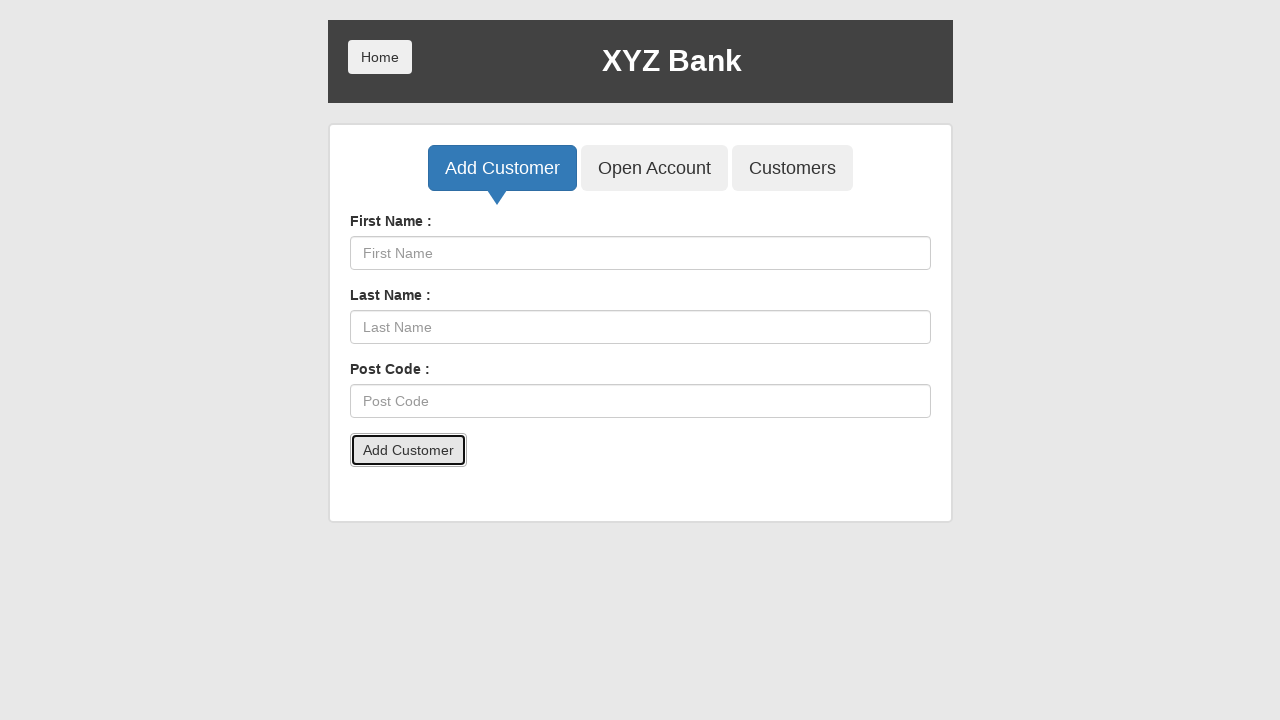